Tests mouse hover functionality by hovering over a "mousehover" element to reveal a dropdown menu, then clicking on the "Reload" link option.

Starting URL: https://rahulshettyacademy.com/AutomationPractice/

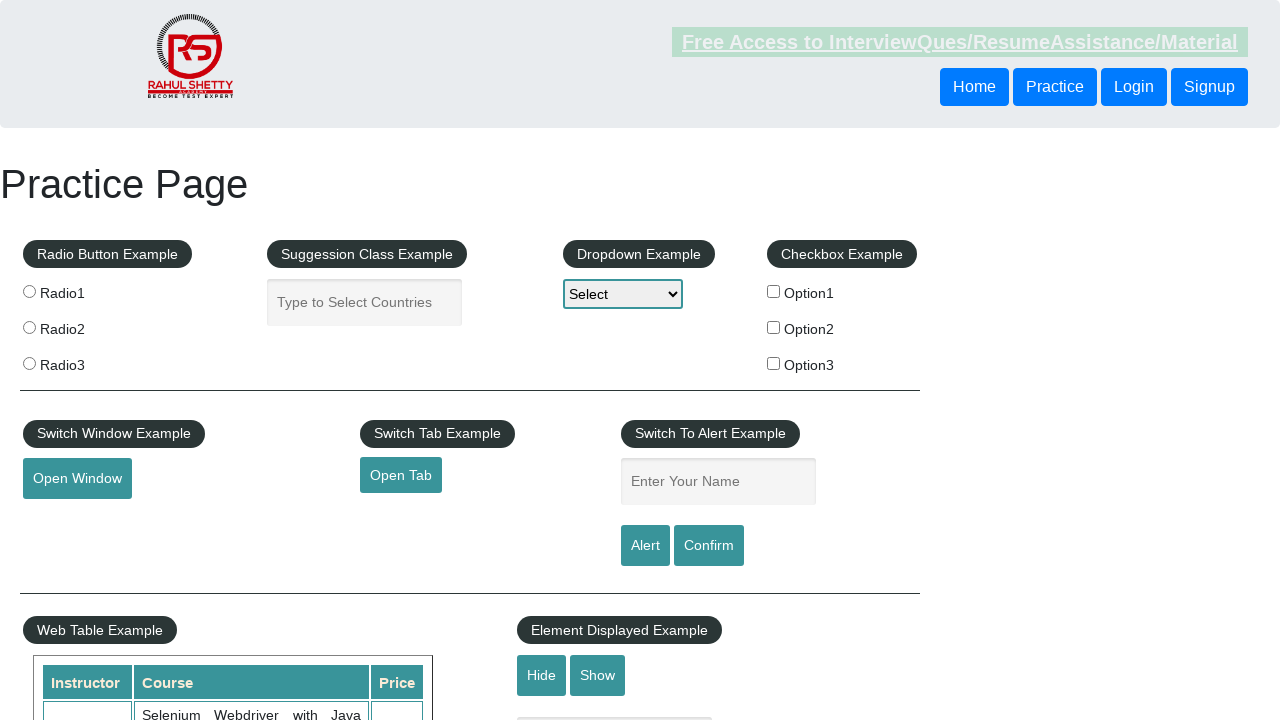

Hovered over mousehover element to reveal dropdown menu at (83, 361) on #mousehover
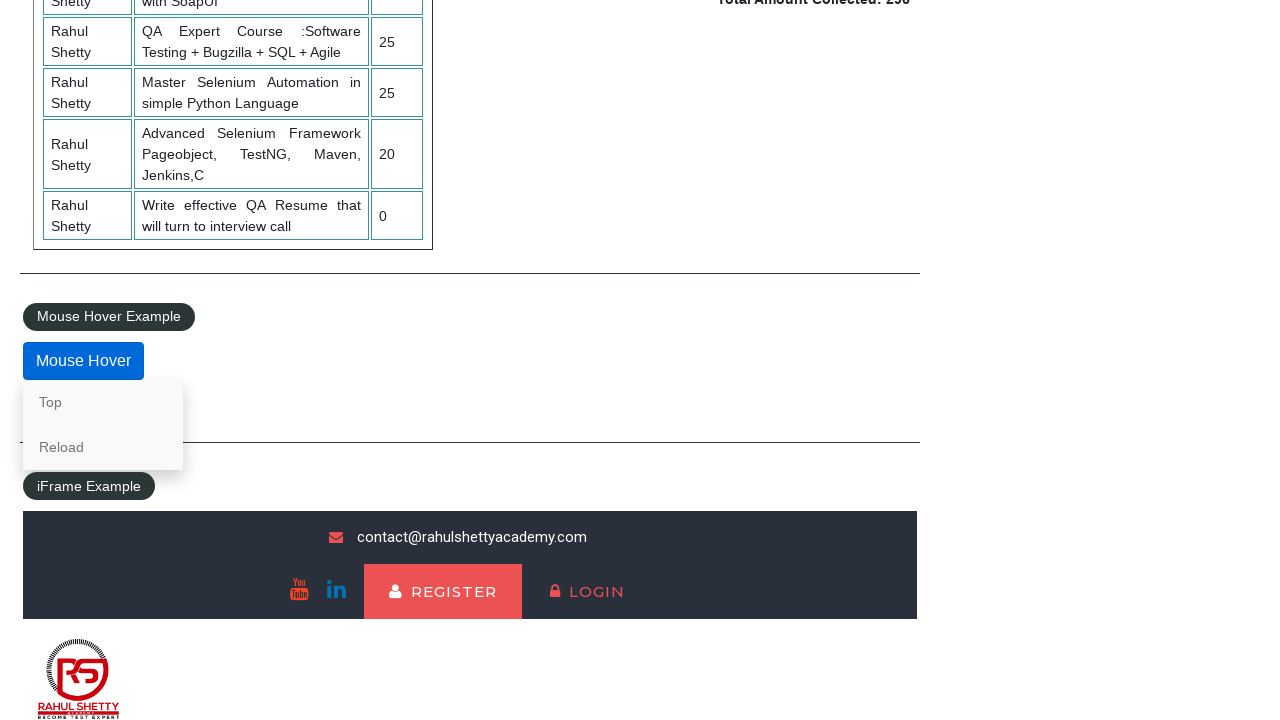

Clicked on Reload link in dropdown menu at (103, 447) on a:has-text('Reload')
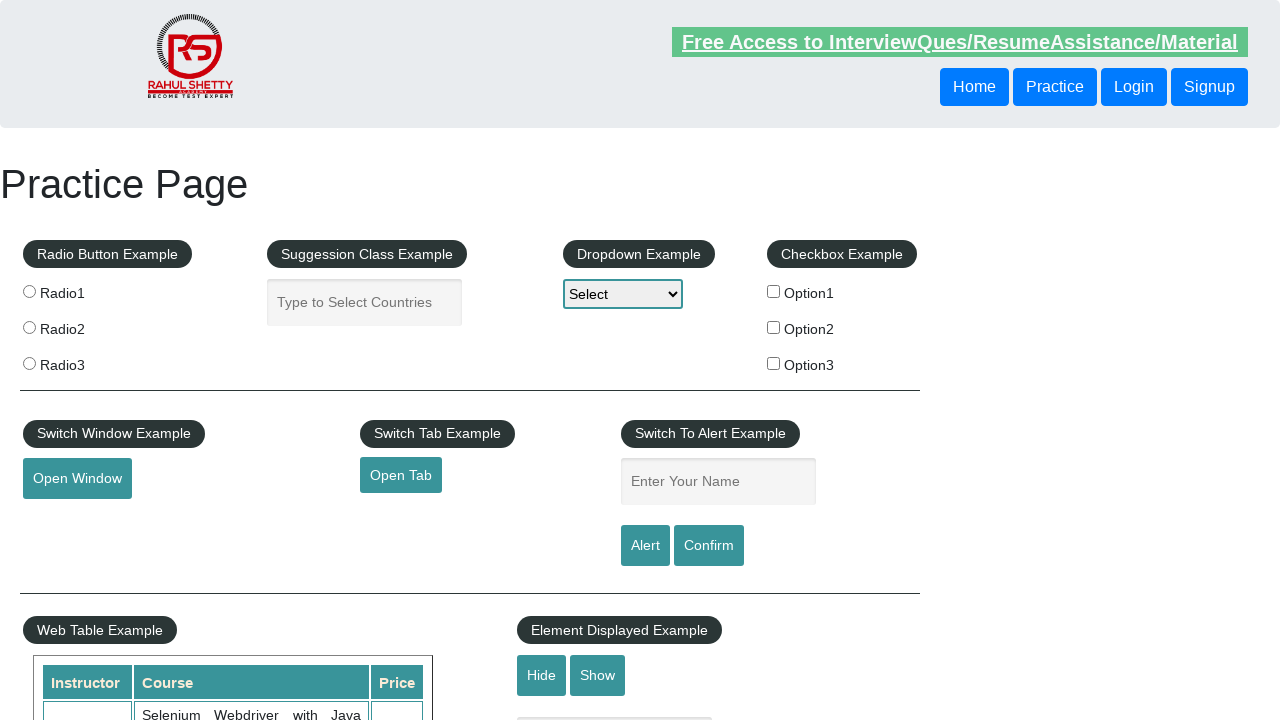

Page completed reload
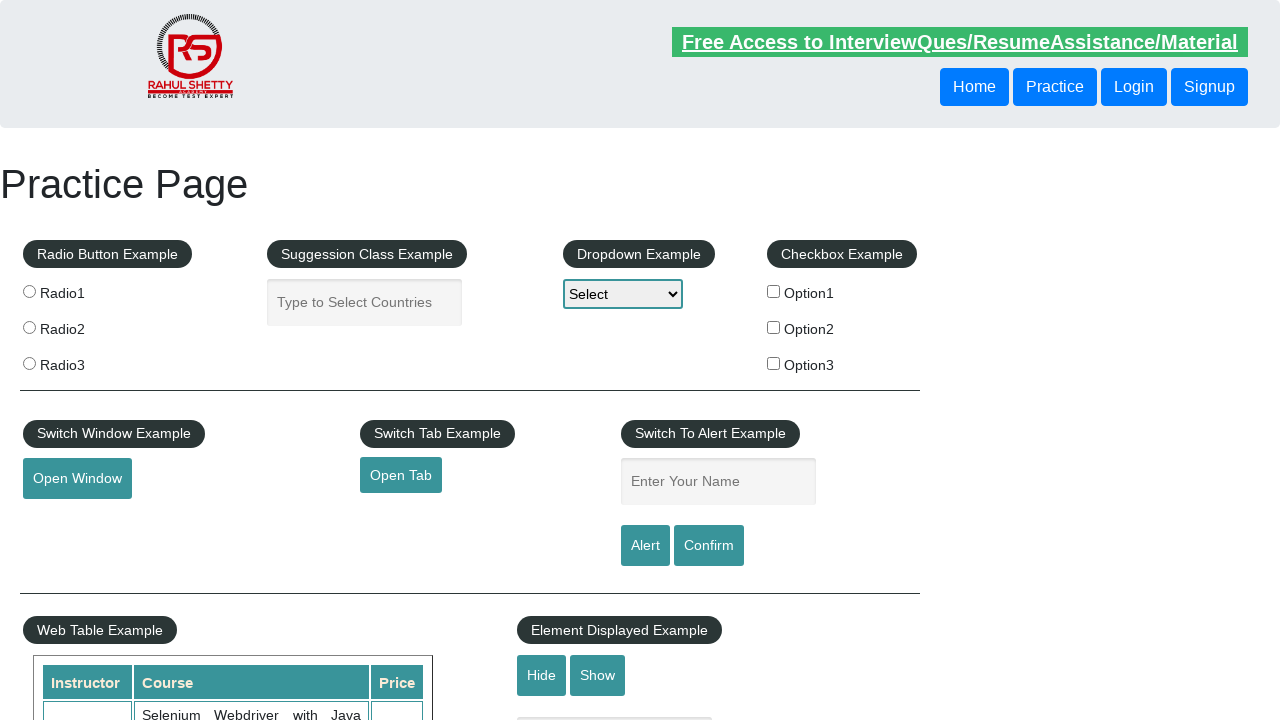

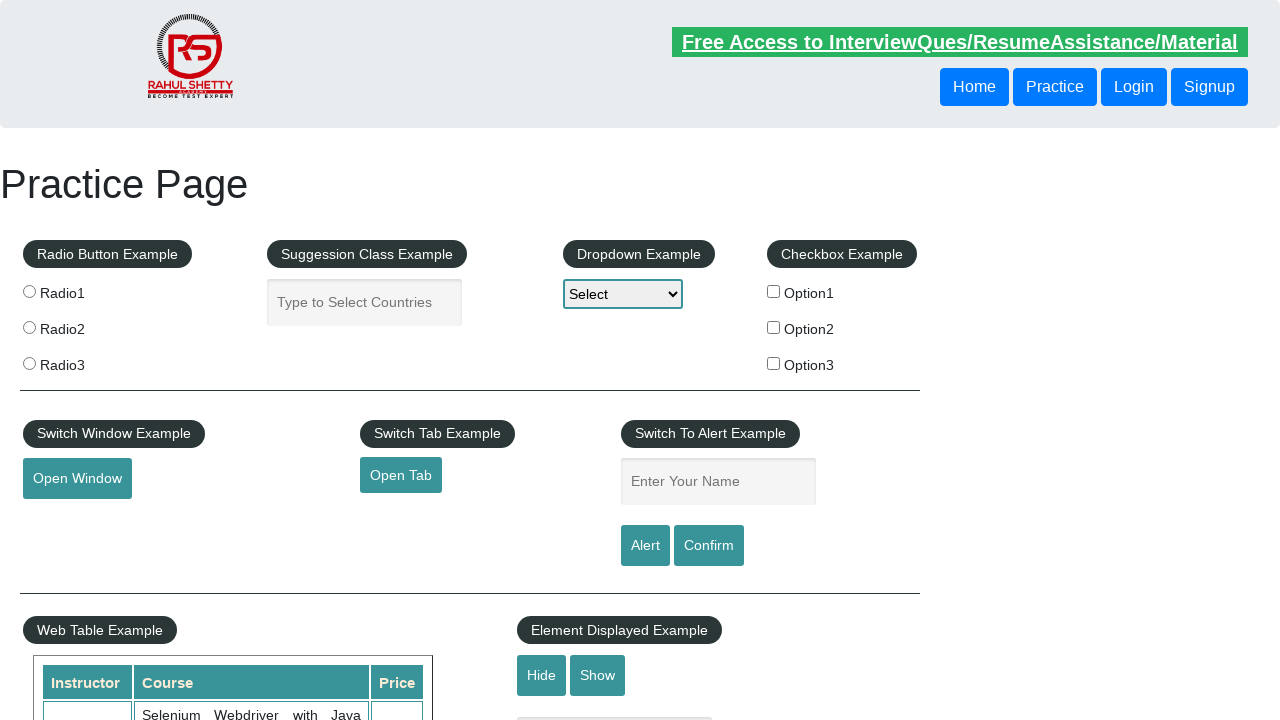